Tests W3Schools search functionality by searching for HTML Tutorial and verifying navigation

Starting URL: https://www.w3schools.com/

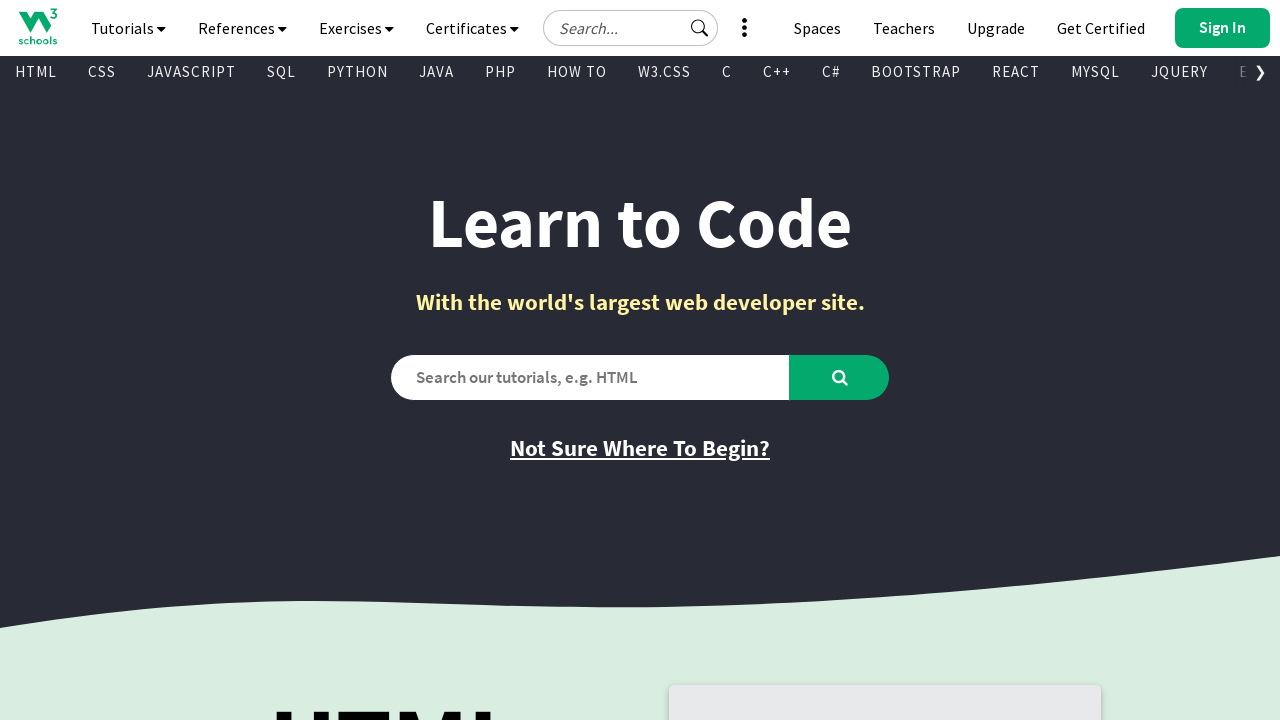

Verified initial page title is 'W3Schools Online Web Tutorials'
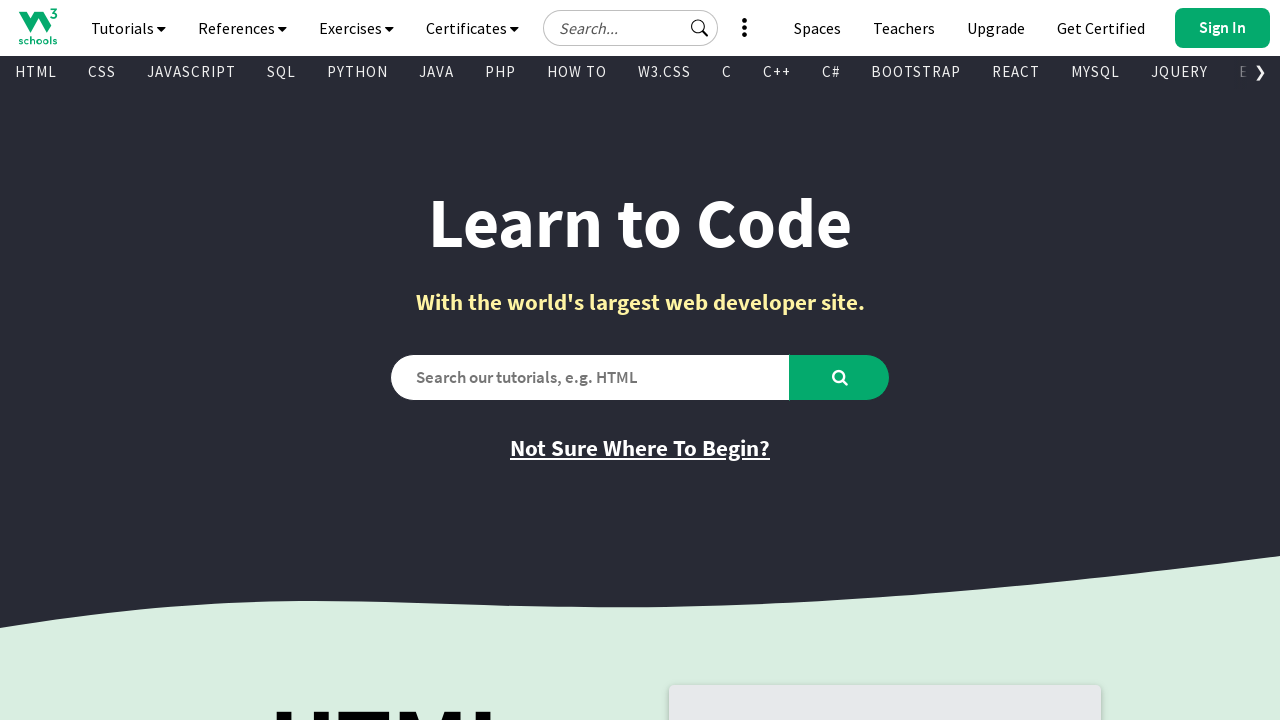

Filled search box with 'HTML Tutorial' on #search2
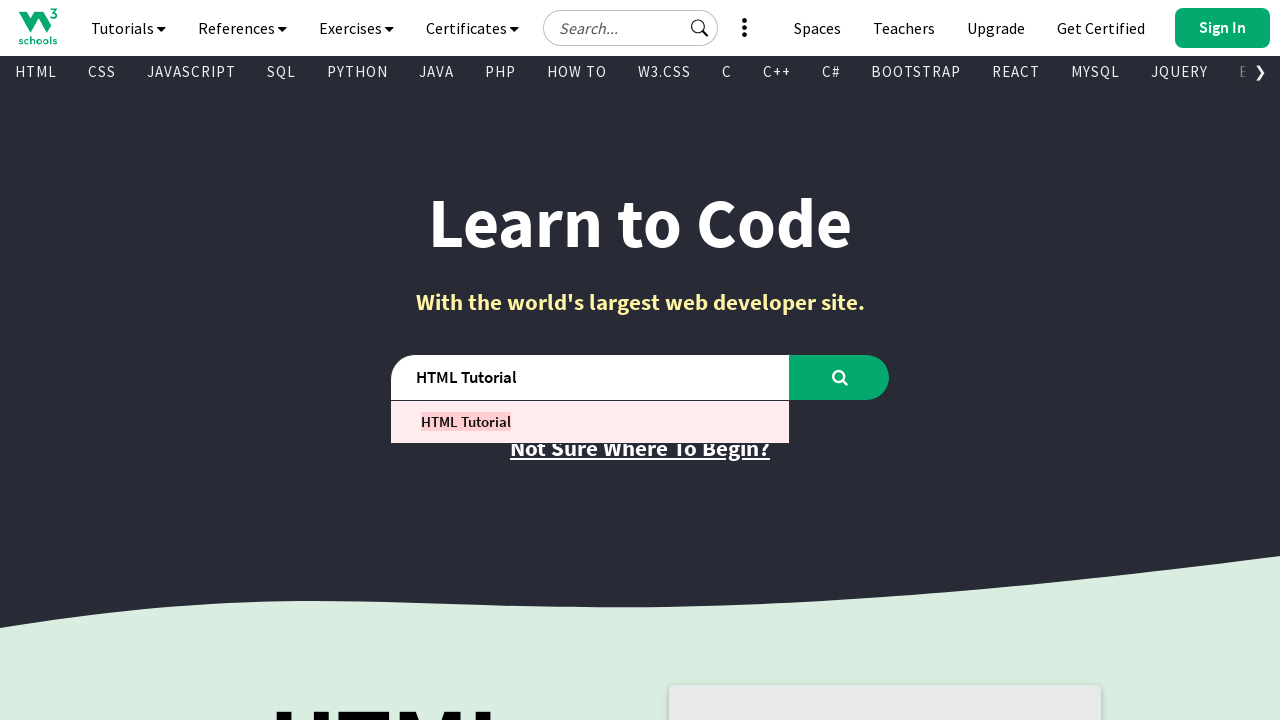

Clicked search button to search for HTML Tutorial at (840, 377) on #learntocode_searchbtn
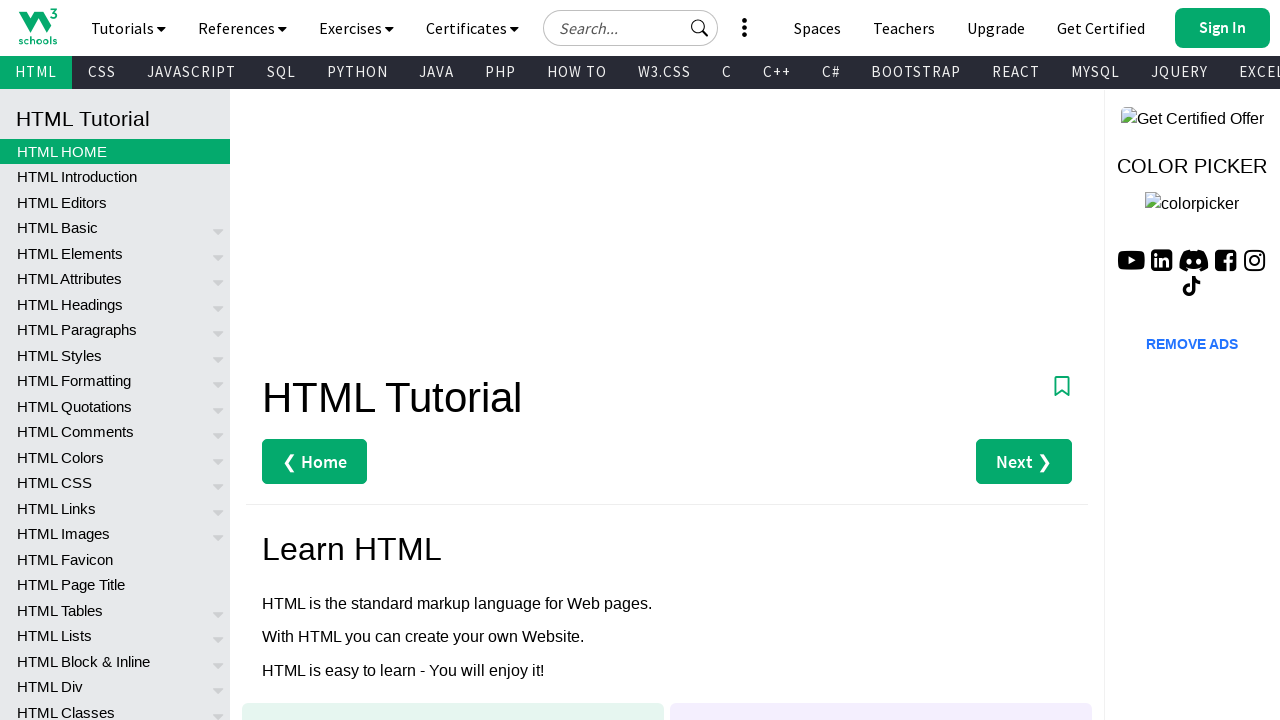

Waited for page to load after search
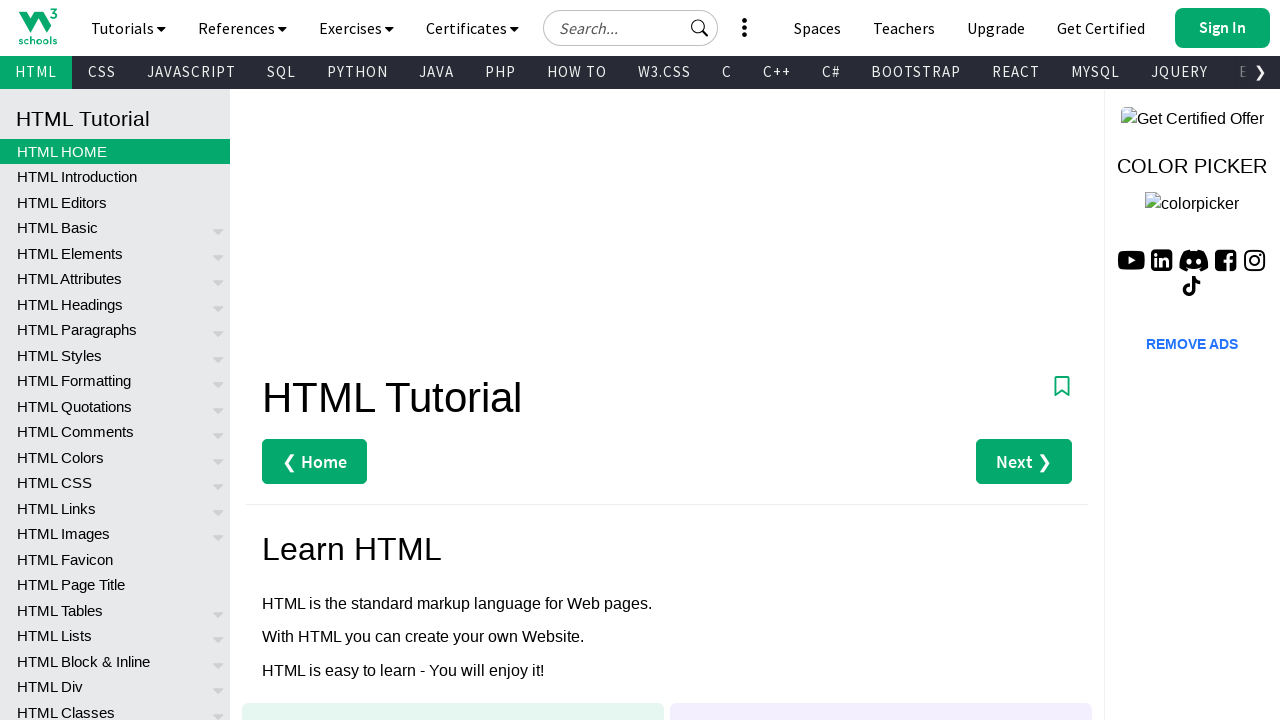

Verified page title is 'HTML Tutorial' after navigation
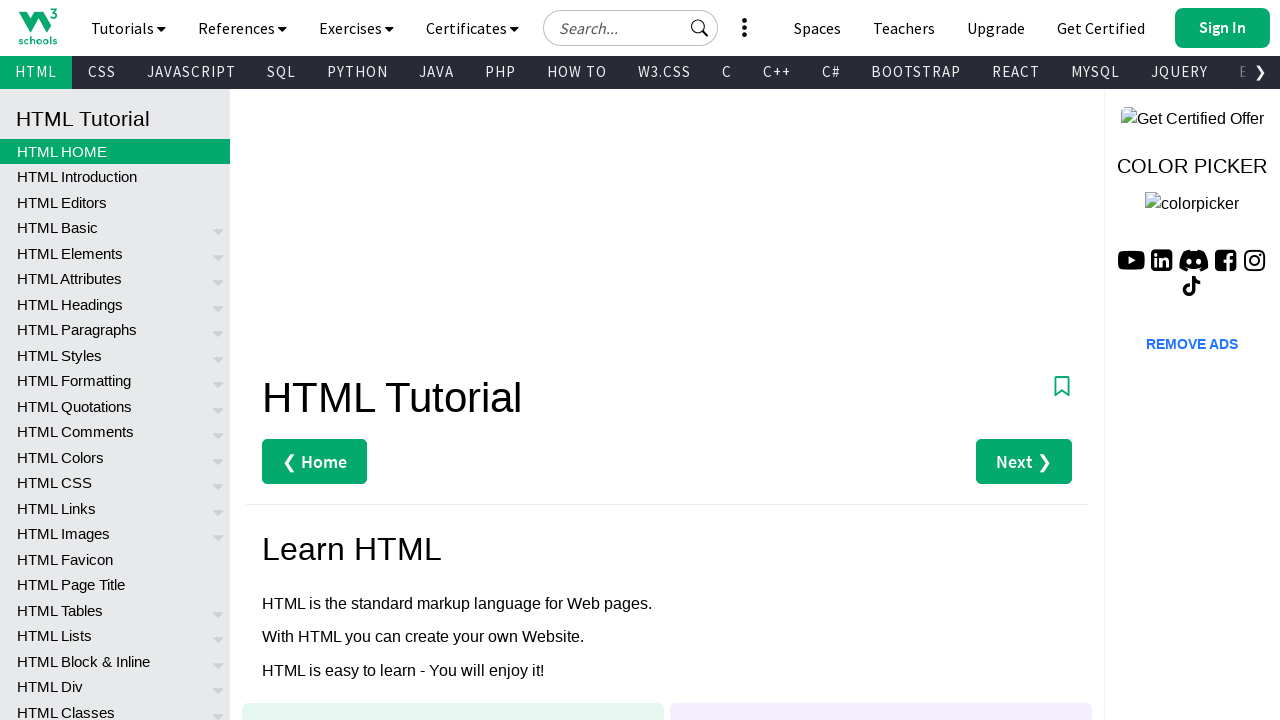

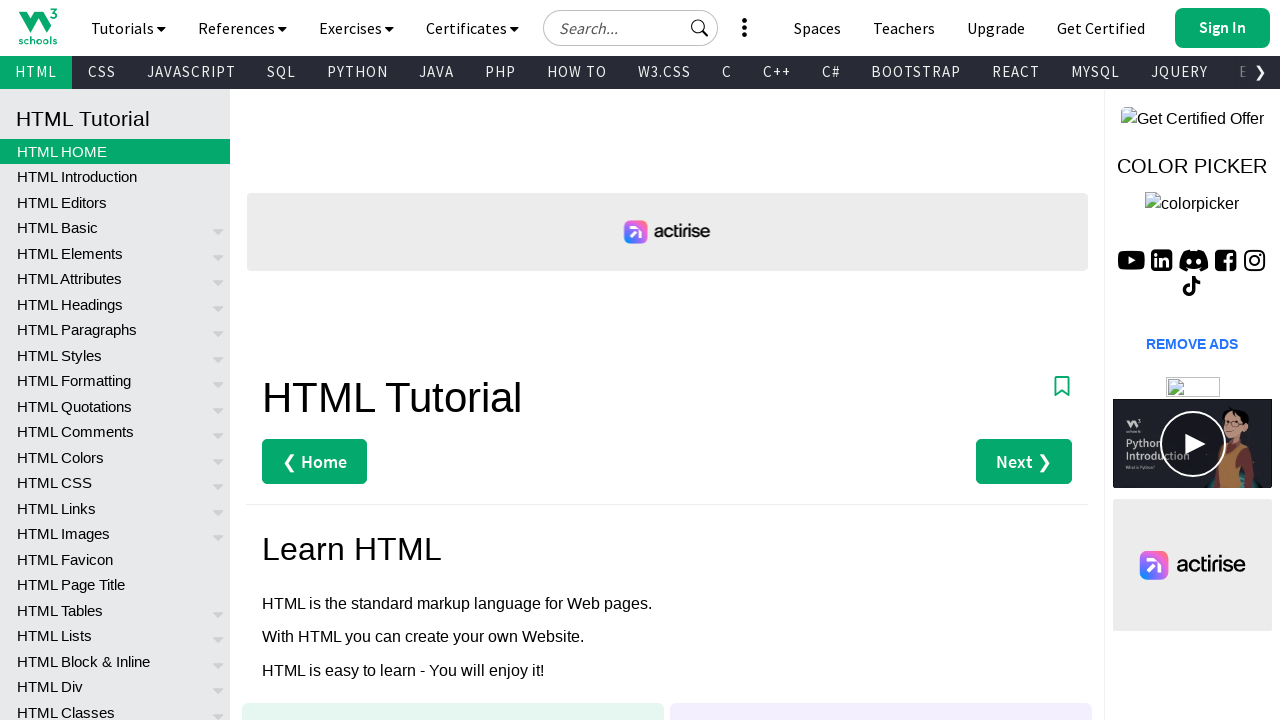